Tests removing and adding a dynamic checkbox by clicking Remove, verifying it disappears, clicking Add, and verifying it reappears.

Starting URL: https://the-internet.herokuapp.com/dynamic_controls

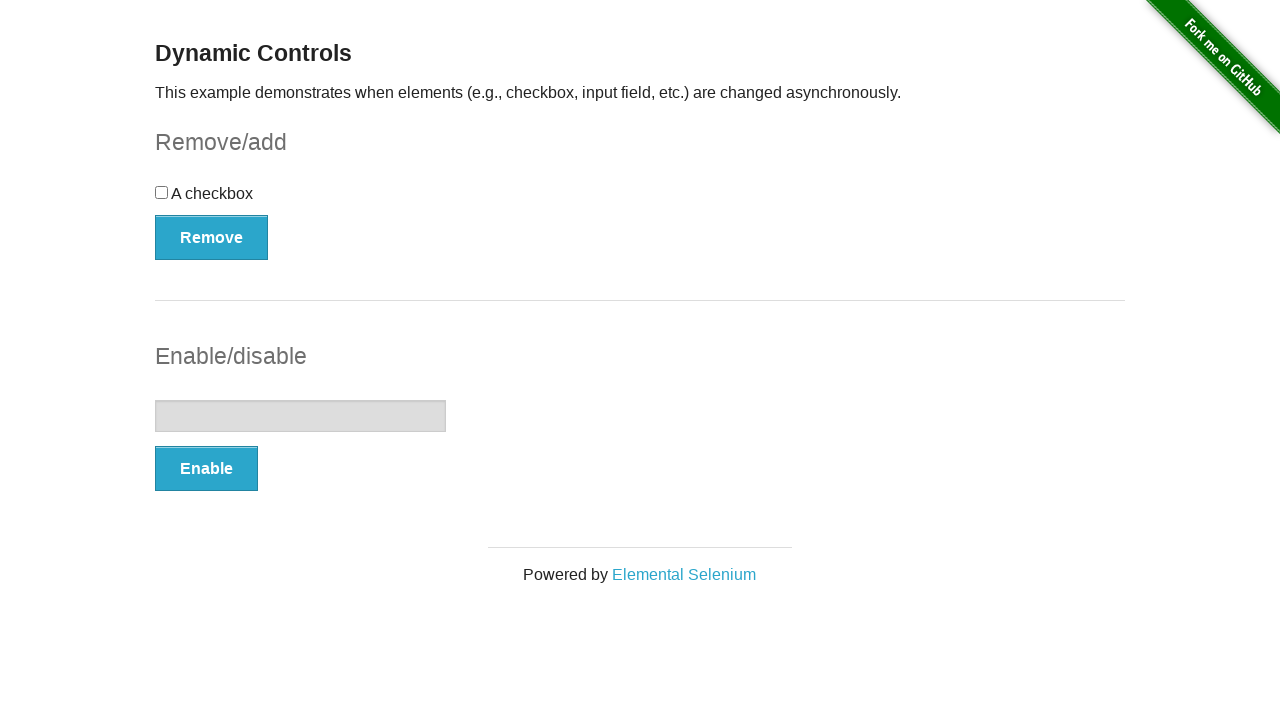

Verified checkbox exists and is unchecked
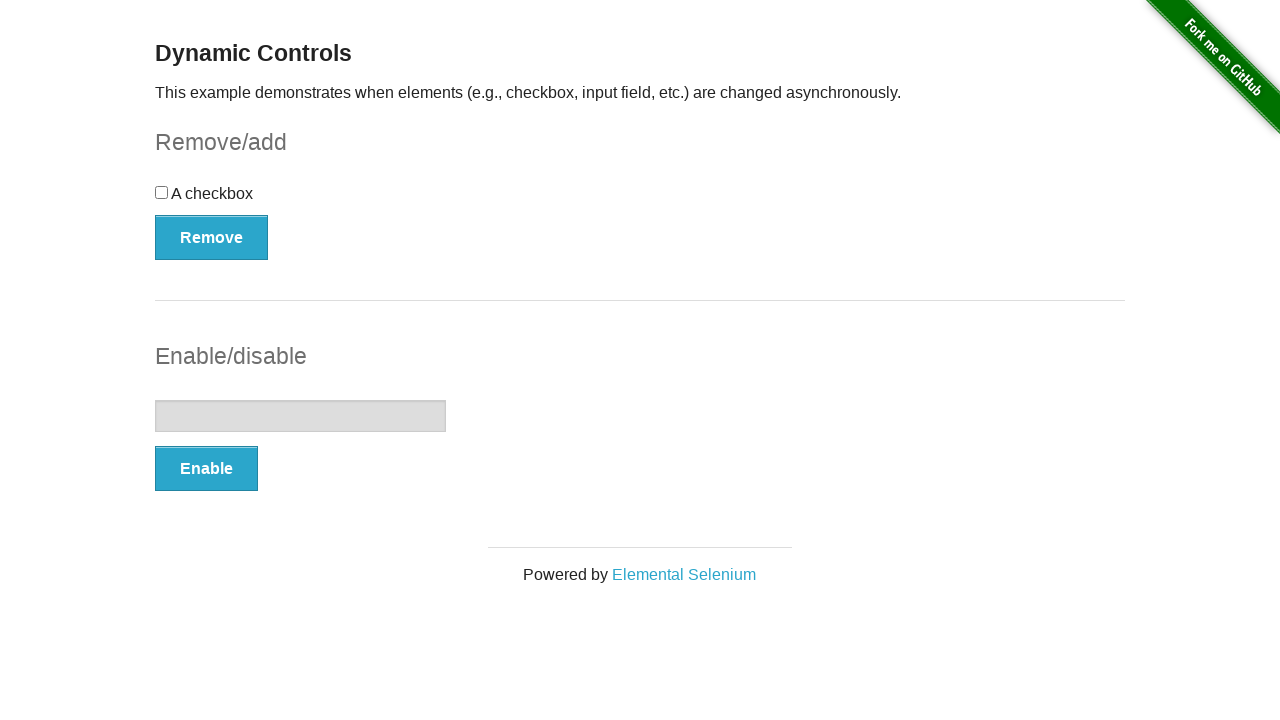

Clicked Remove button at (212, 237) on internal:role=button[name="Remove"i]
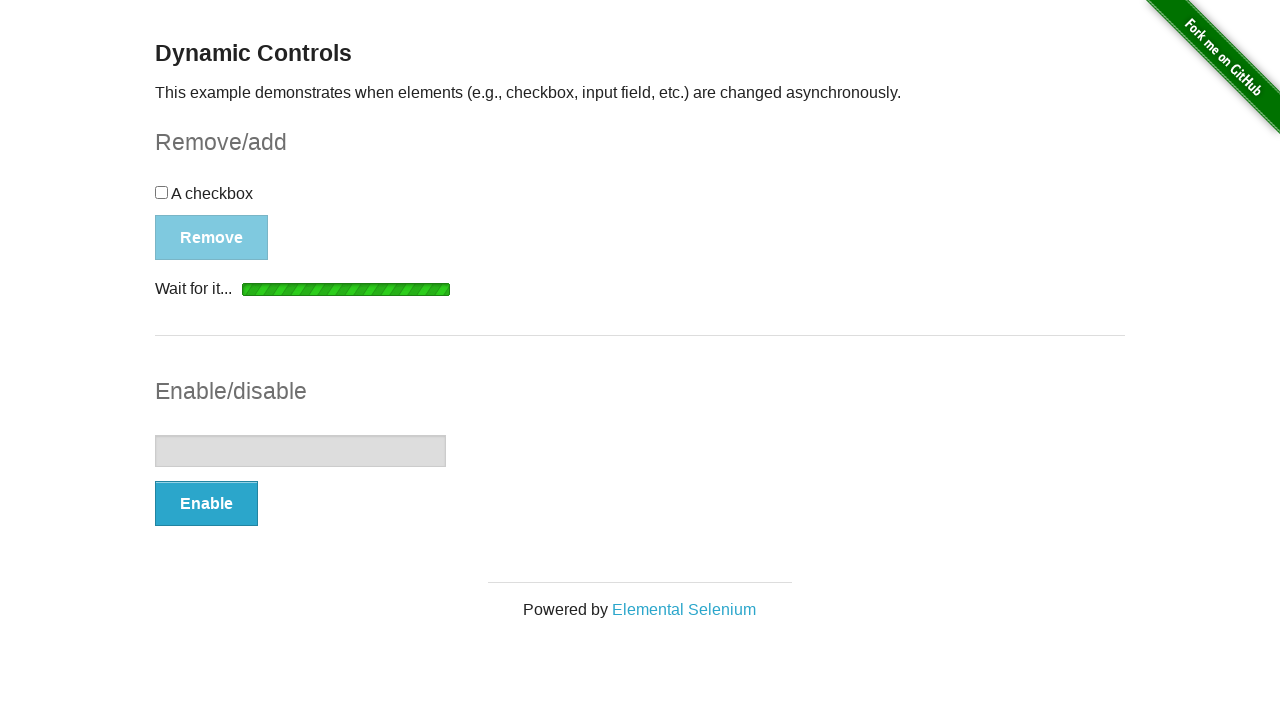

Waited for checkbox to be removed
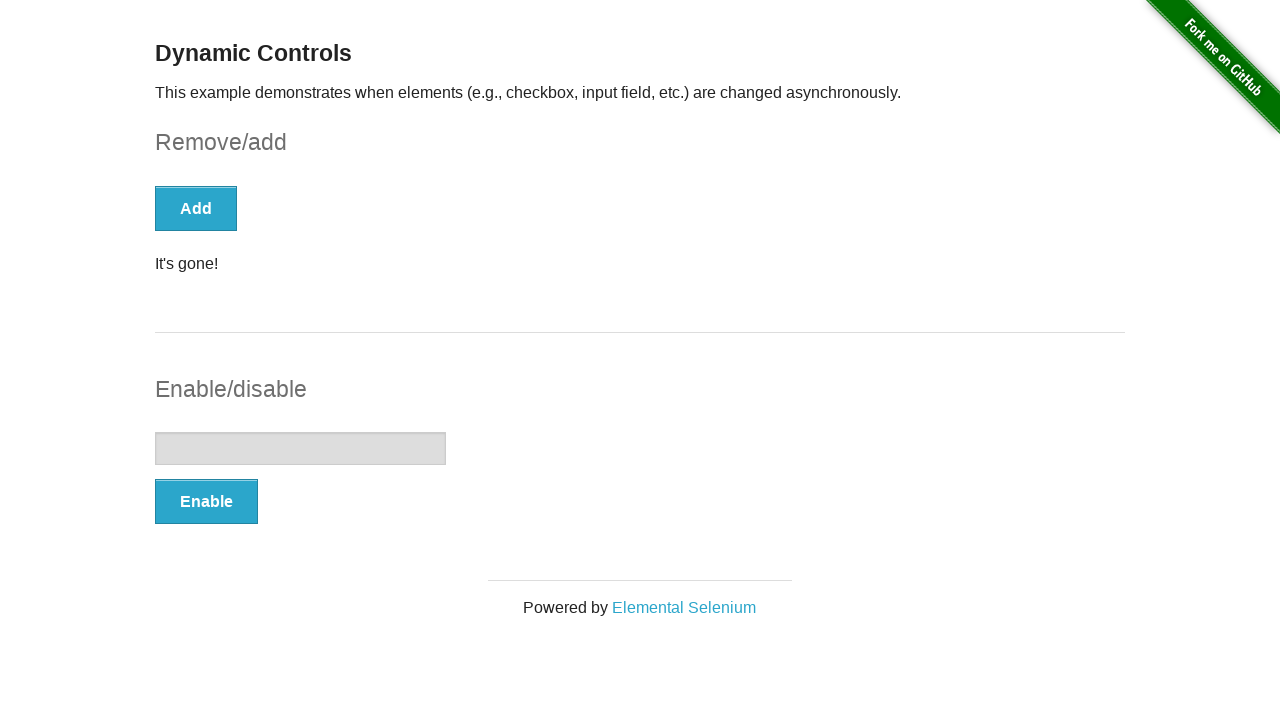

Verified checkbox is gone
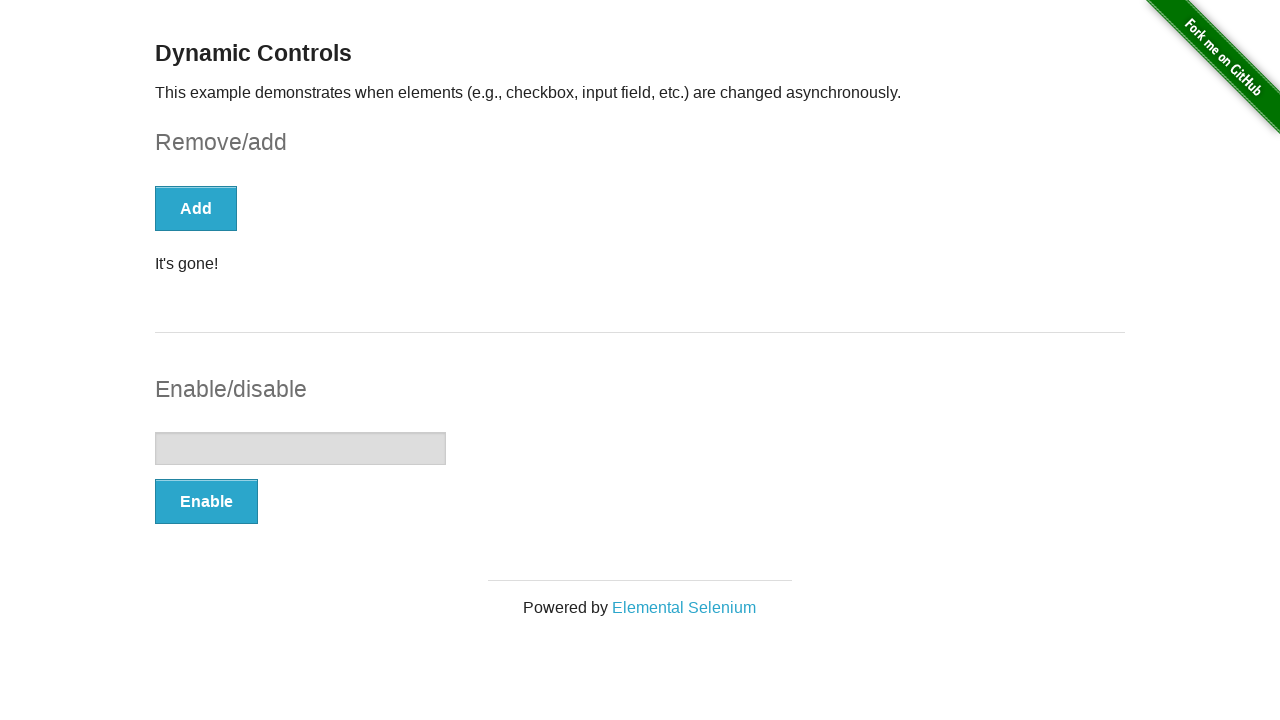

Clicked Add button at (196, 208) on internal:role=button[name="Add"i]
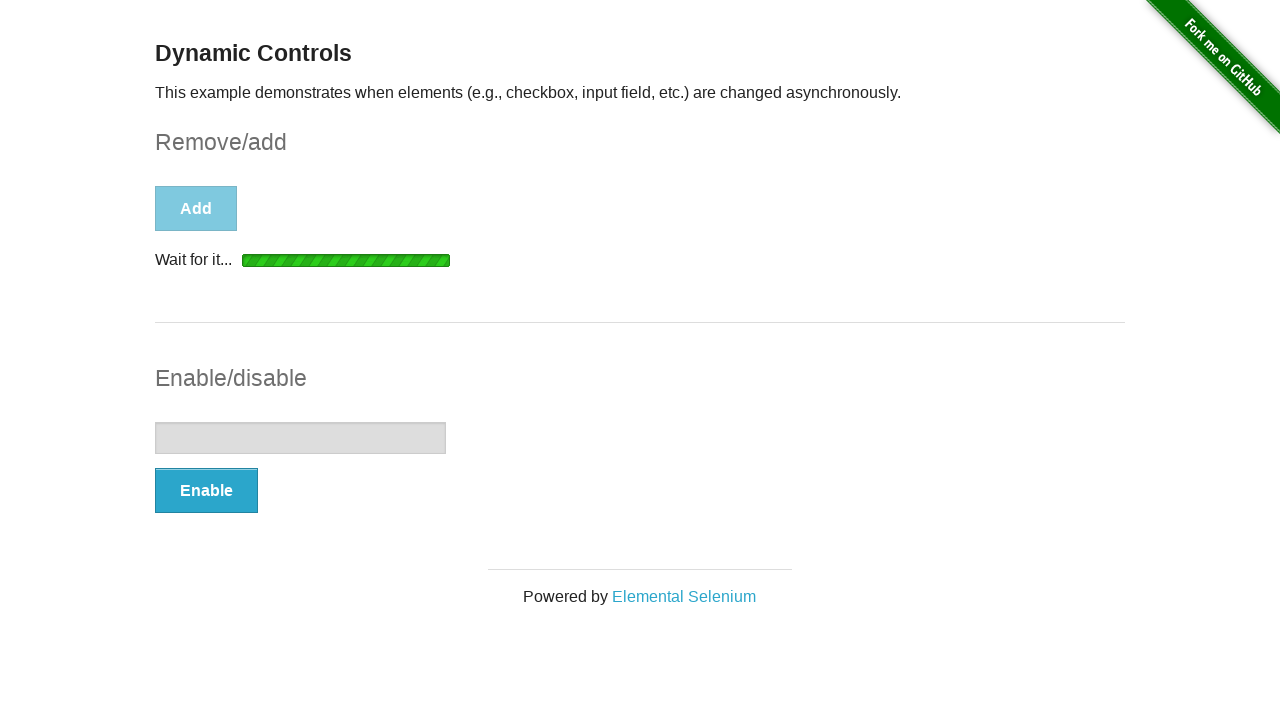

Waited for checkbox to reappear
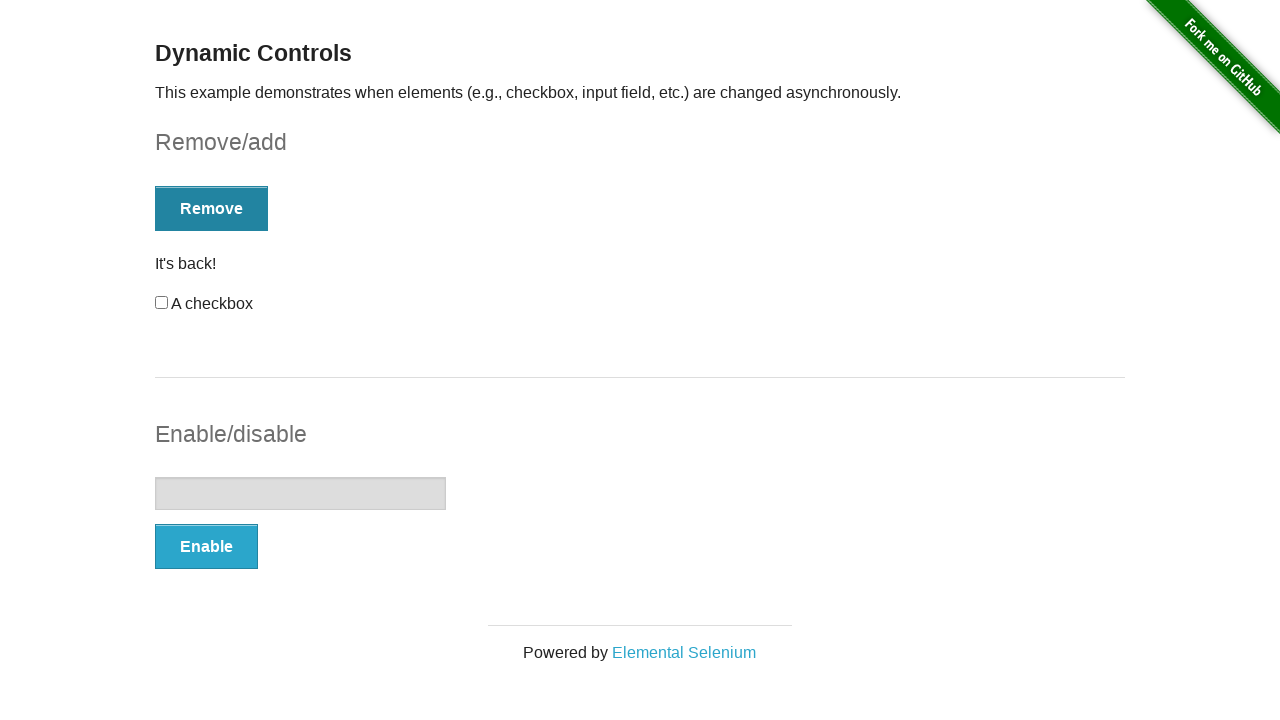

Verified checkbox is back and unchecked
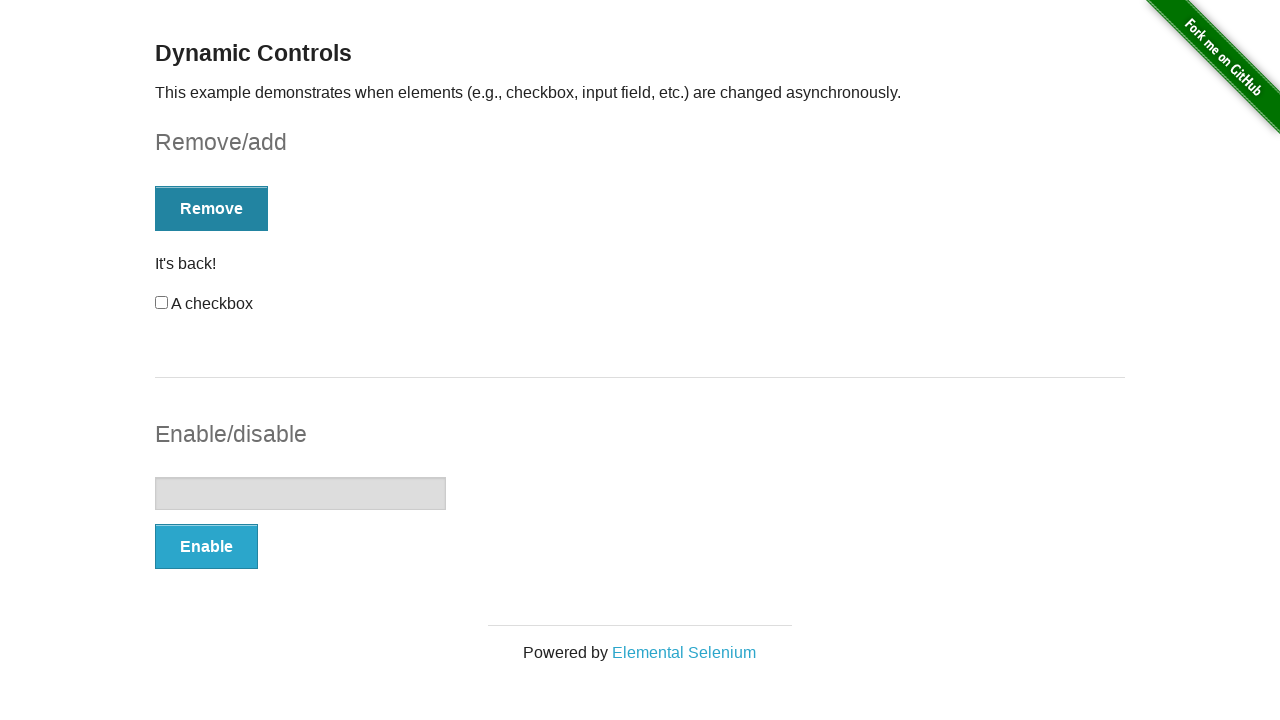

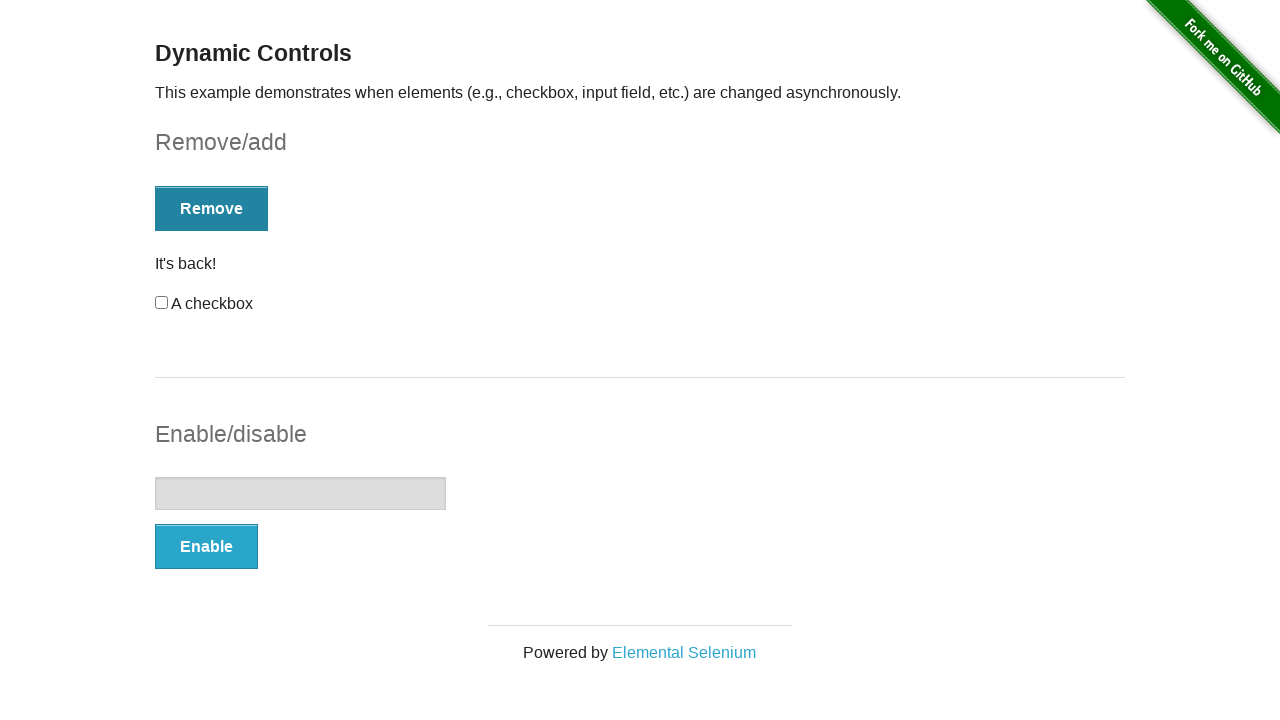